Tests multi-tab navigation by finding links in a footer column, opening each link in a new tab using keyboard shortcuts, then iterating through all open tabs to verify they loaded.

Starting URL: http://www.qaclickacademy.com/practice.php

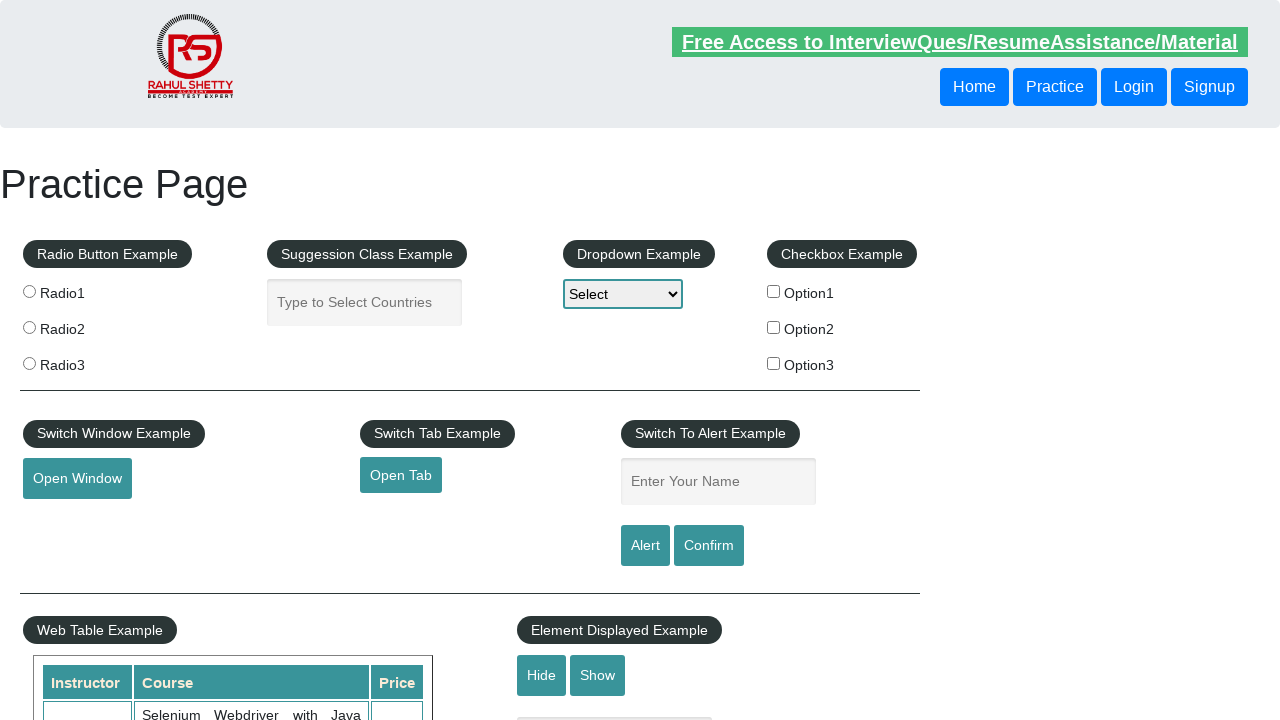

Footer section with id 'gf-BIG' loaded
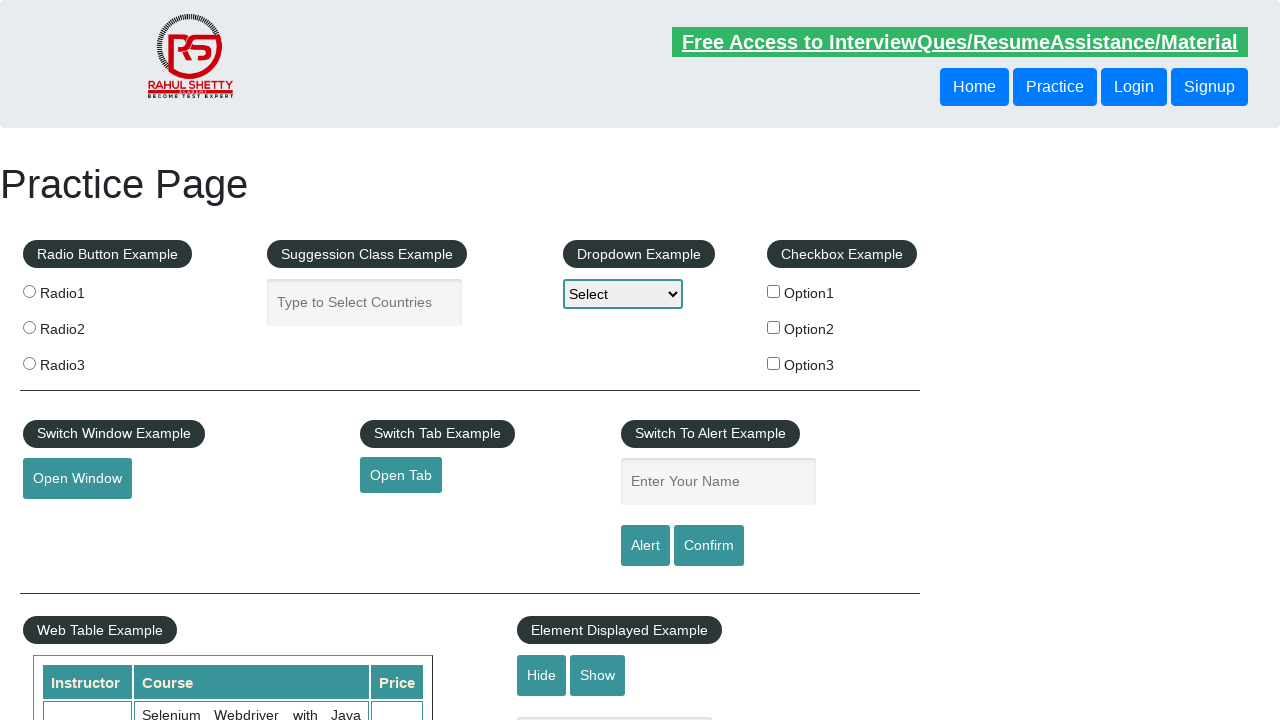

Located footer column element
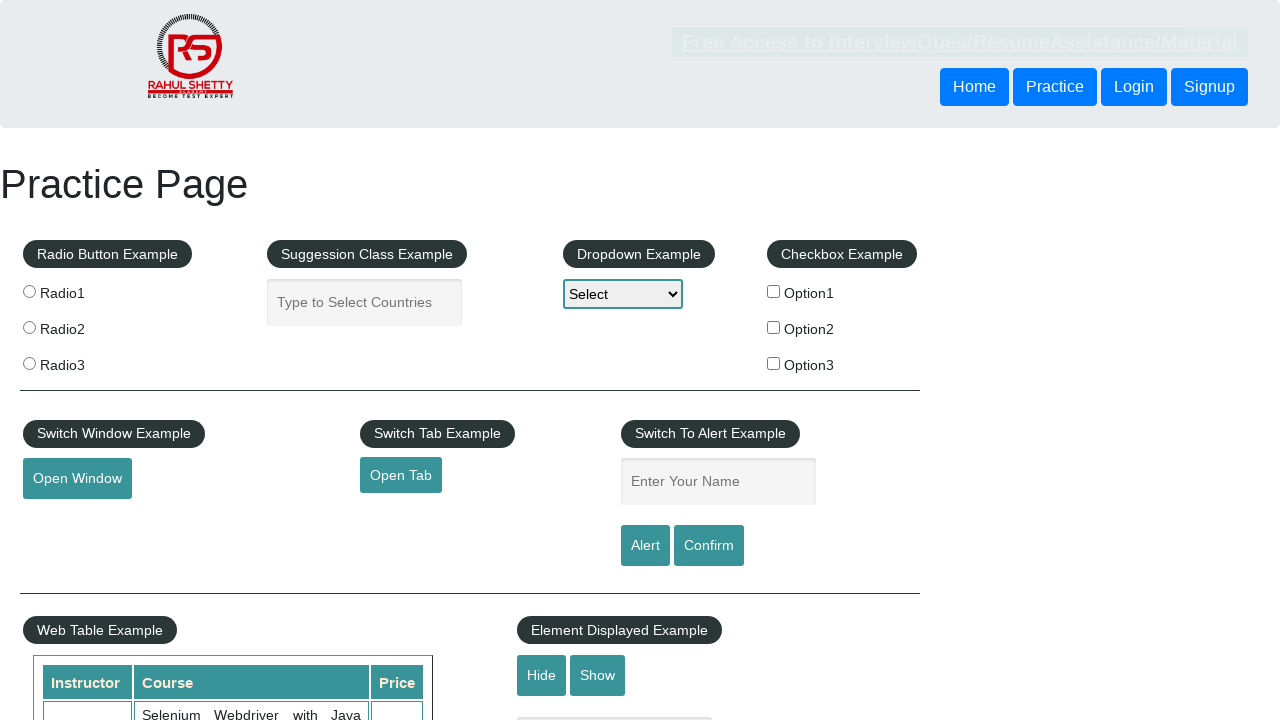

Found 5 links in footer column
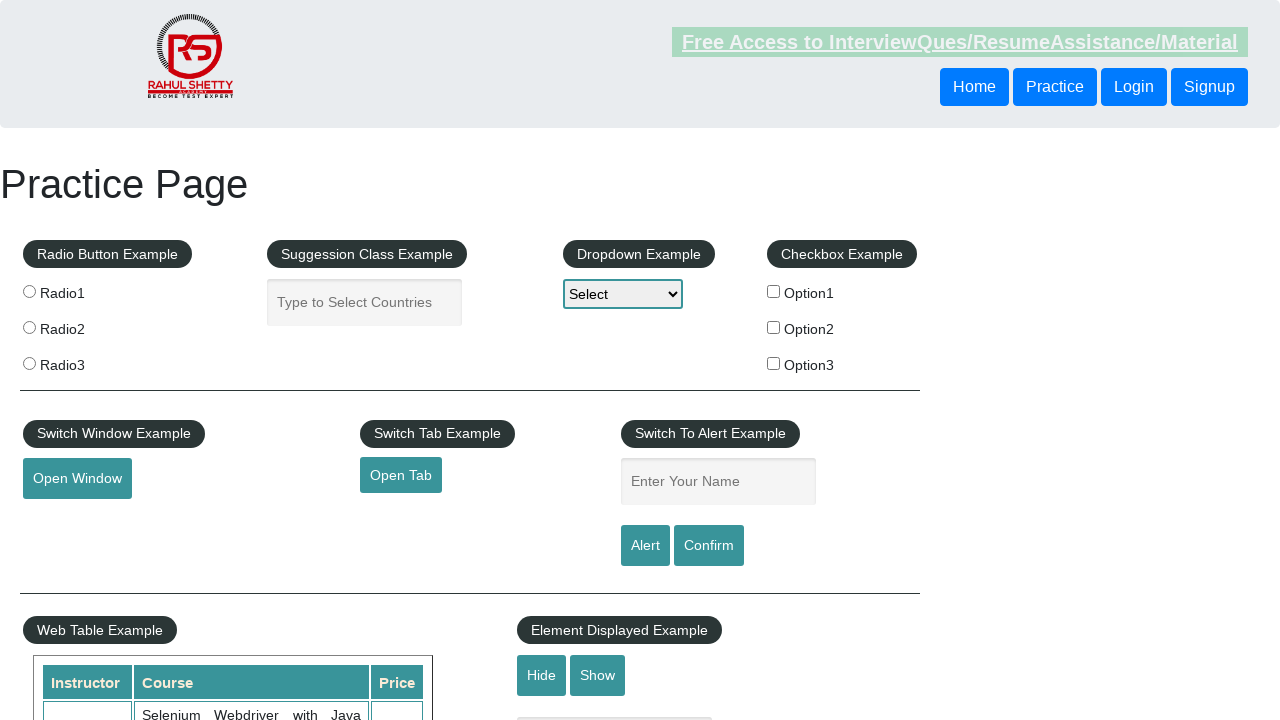

Opened link 1 in new tab using Ctrl+Click at (68, 520) on xpath=//div[@id='gf-BIG']//table/tbody/tr/td[1]/ul >> a >> nth=1
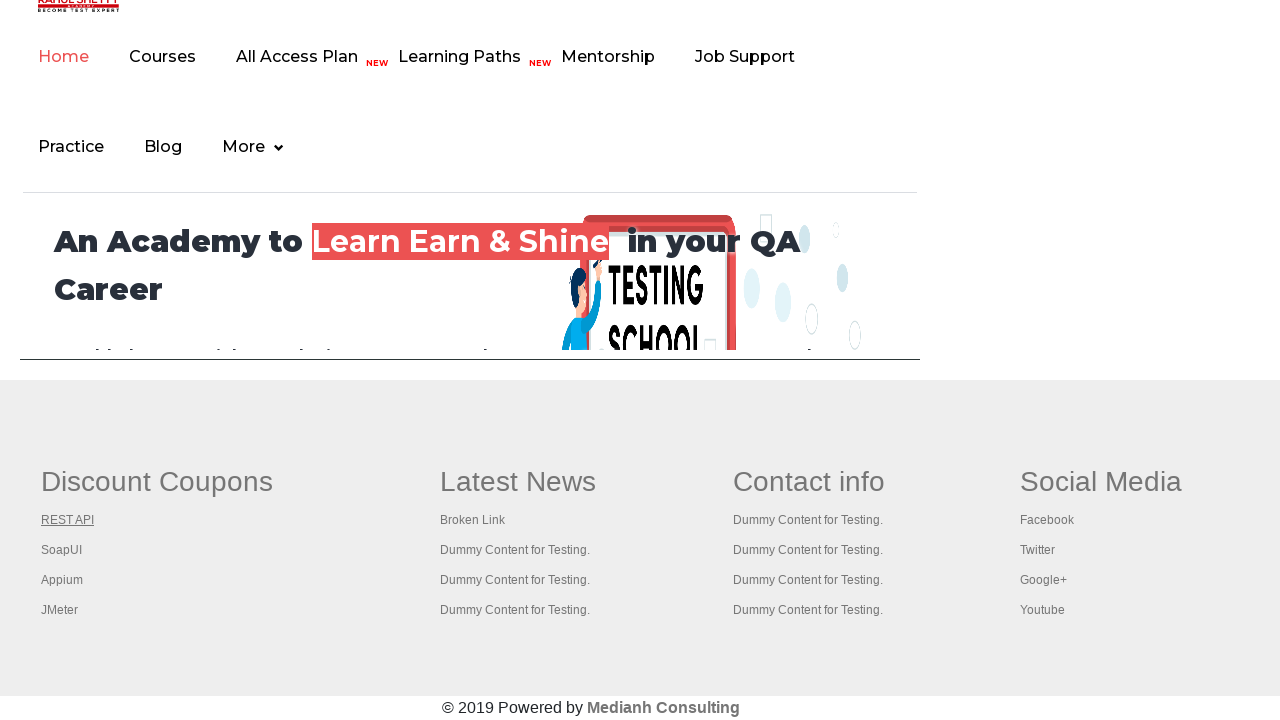

Waited 2 seconds for new tab to initialize
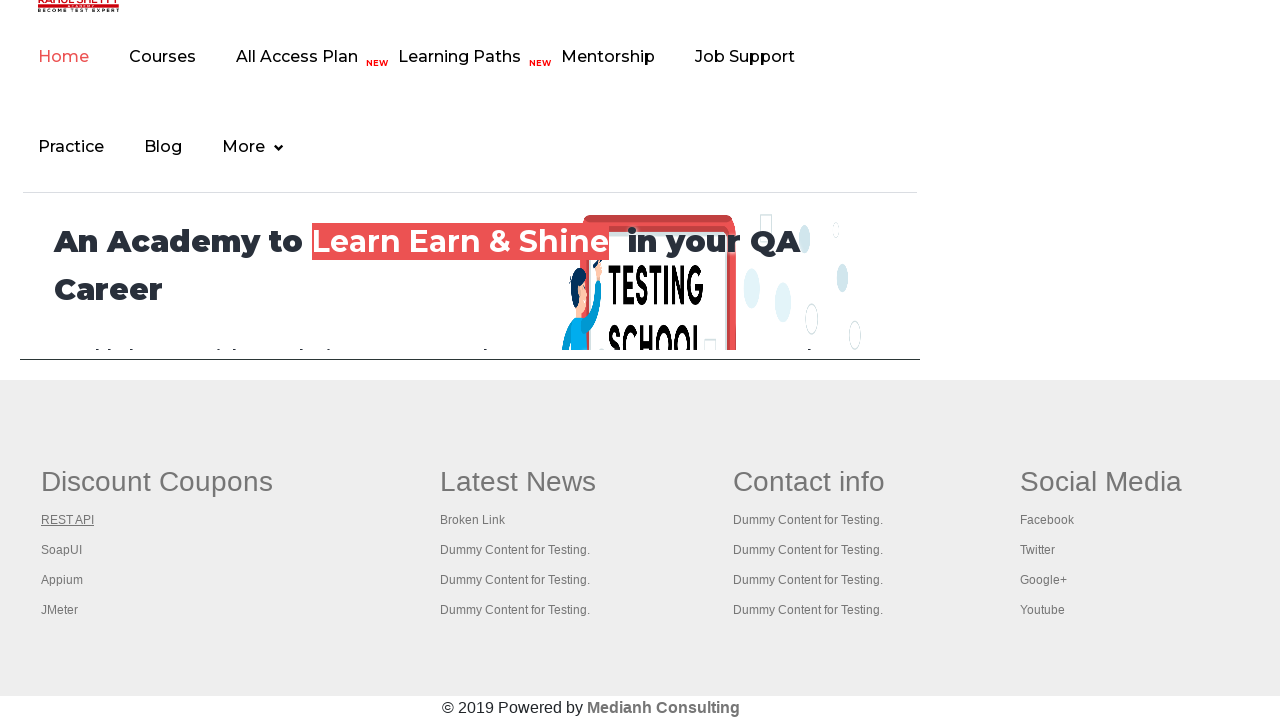

Opened link 2 in new tab using Ctrl+Click at (62, 550) on xpath=//div[@id='gf-BIG']//table/tbody/tr/td[1]/ul >> a >> nth=2
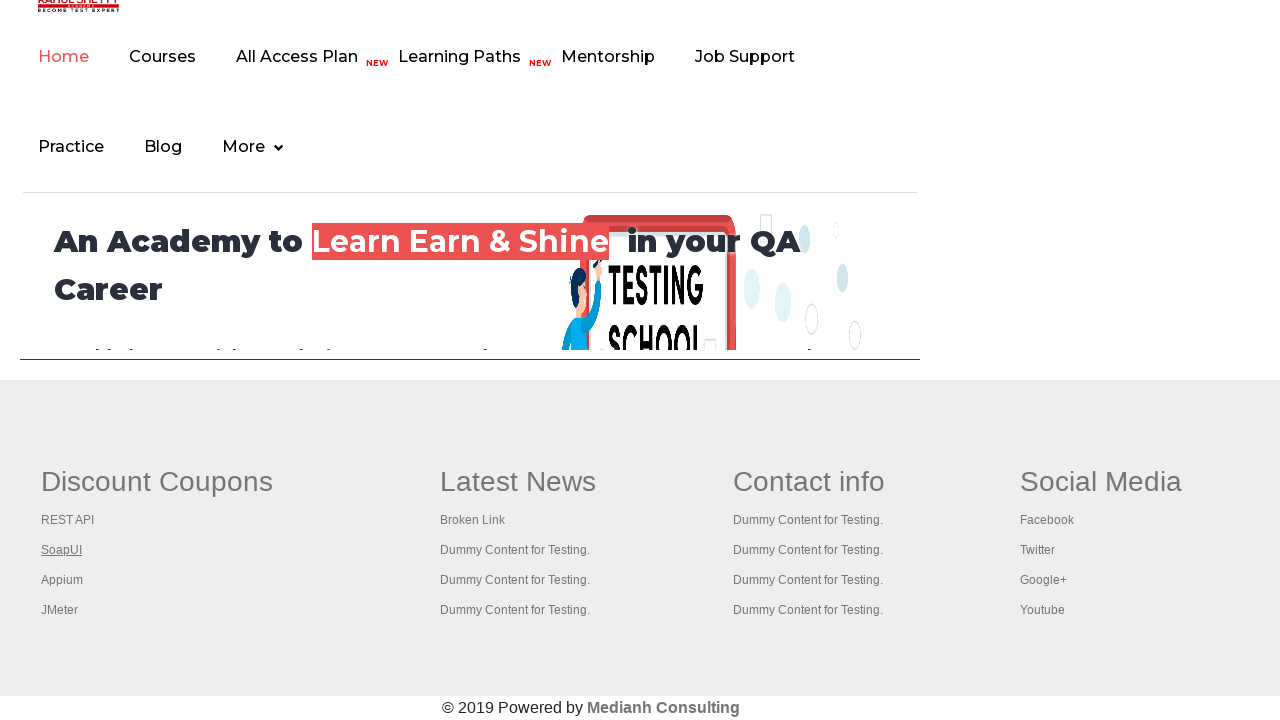

Waited 2 seconds for new tab to initialize
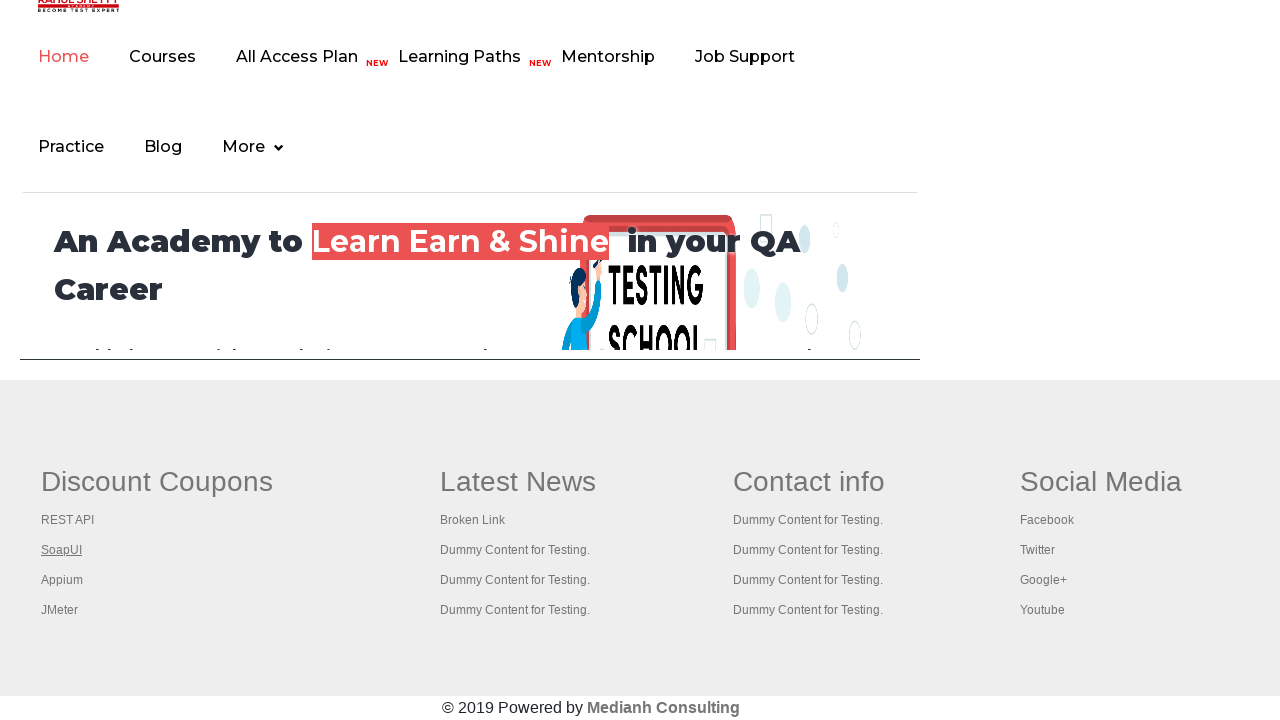

Opened link 3 in new tab using Ctrl+Click at (62, 580) on xpath=//div[@id='gf-BIG']//table/tbody/tr/td[1]/ul >> a >> nth=3
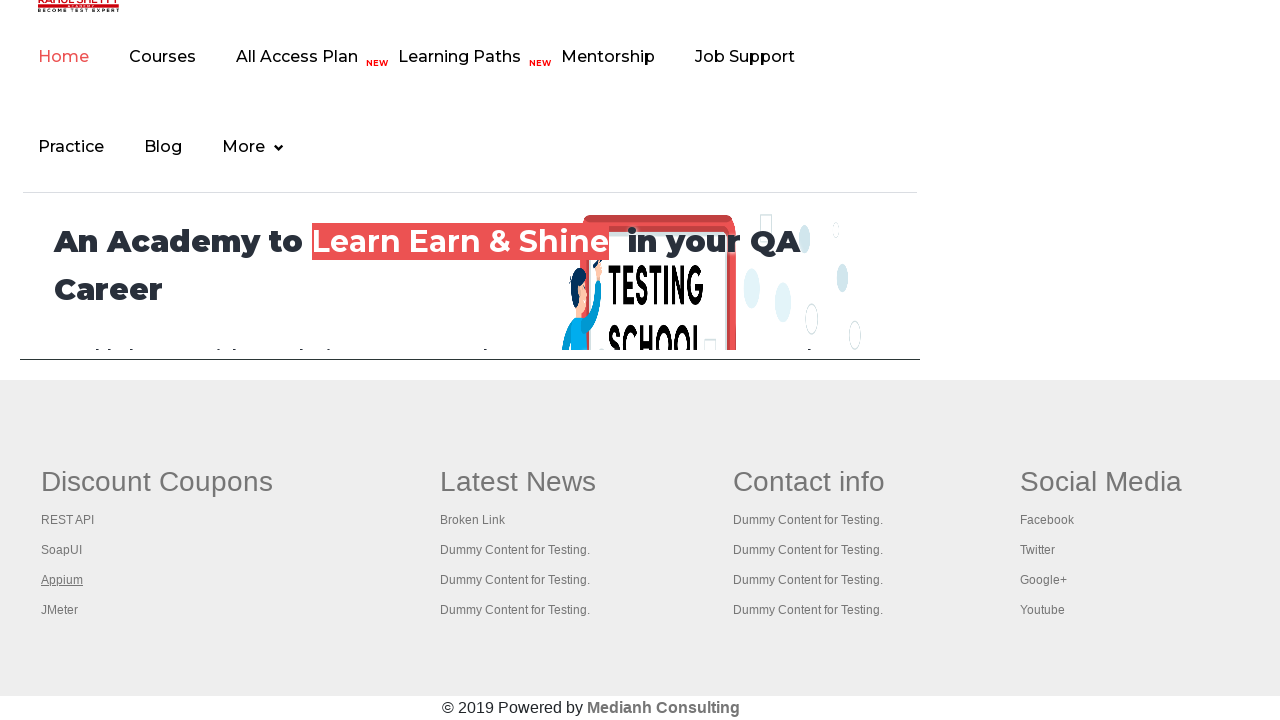

Waited 2 seconds for new tab to initialize
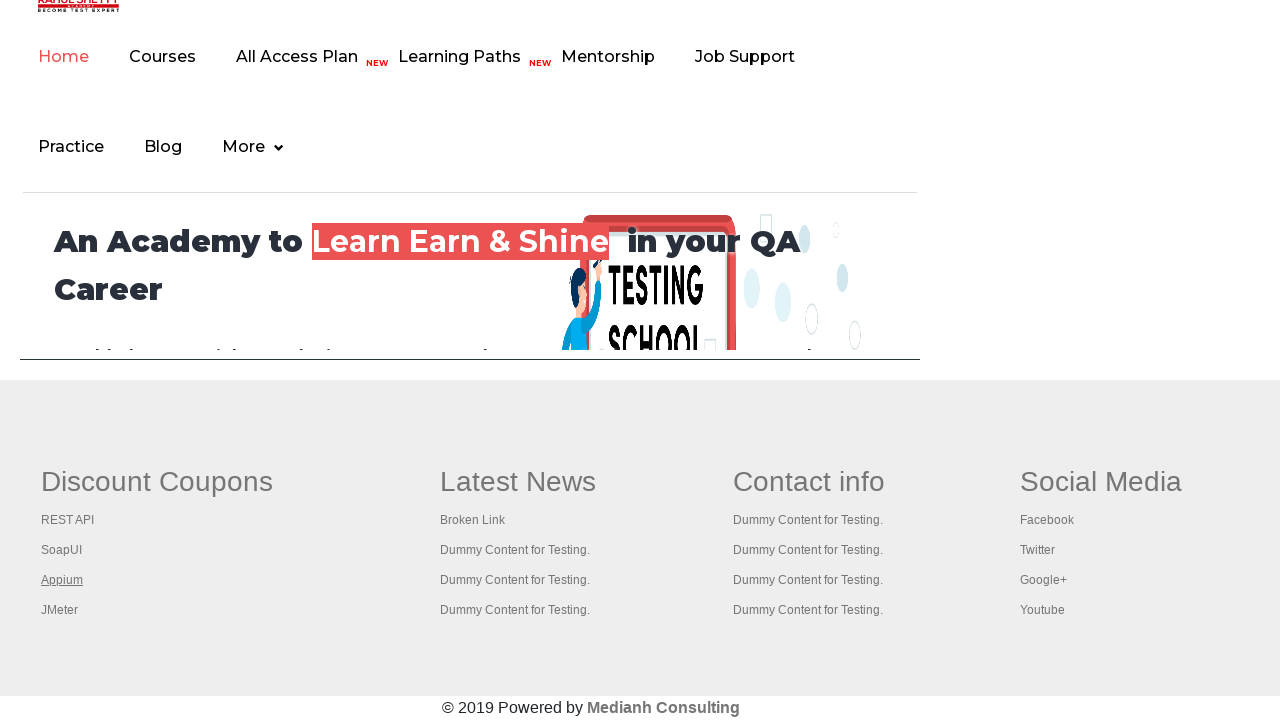

Opened link 4 in new tab using Ctrl+Click at (60, 610) on xpath=//div[@id='gf-BIG']//table/tbody/tr/td[1]/ul >> a >> nth=4
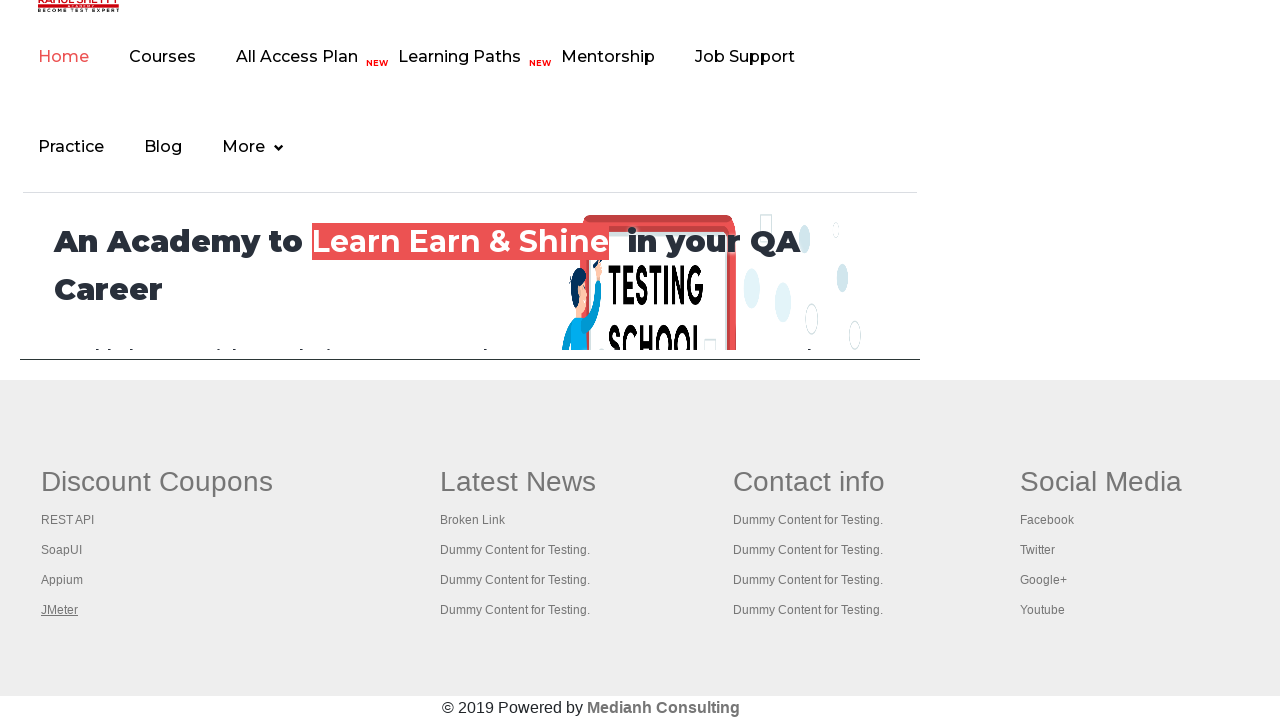

Waited 2 seconds for new tab to initialize
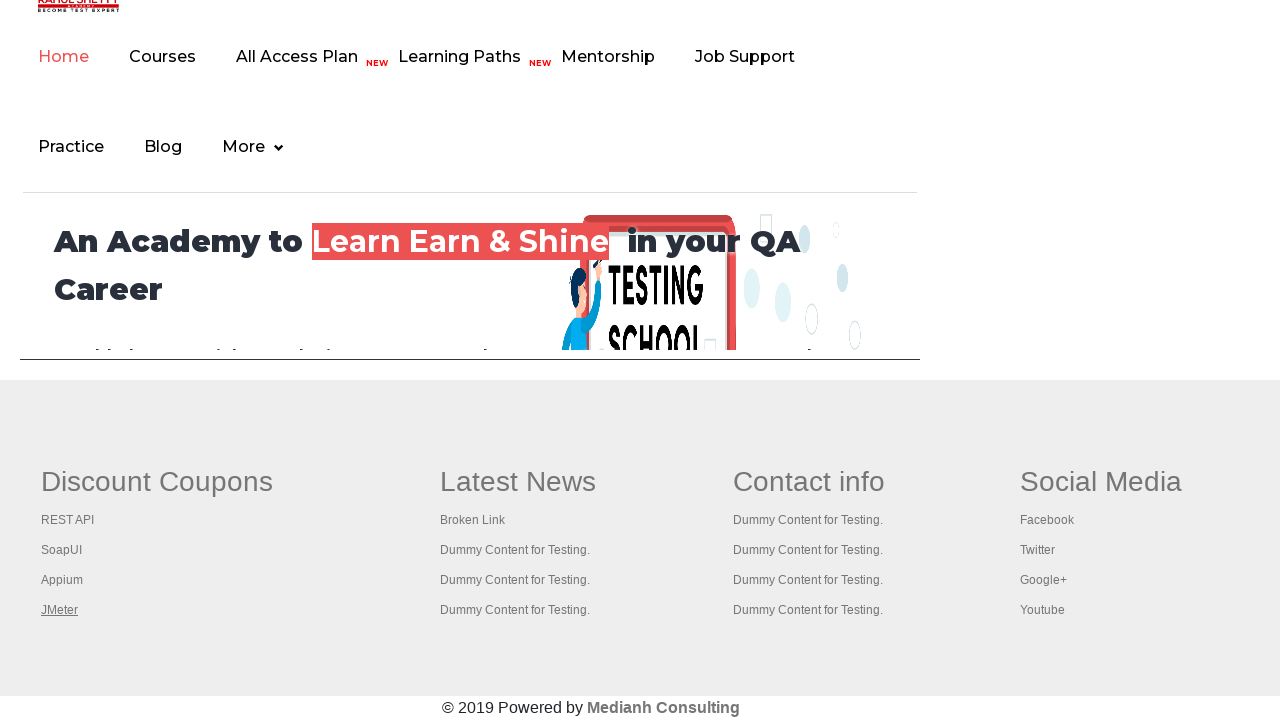

Retrieved all 5 open tabs
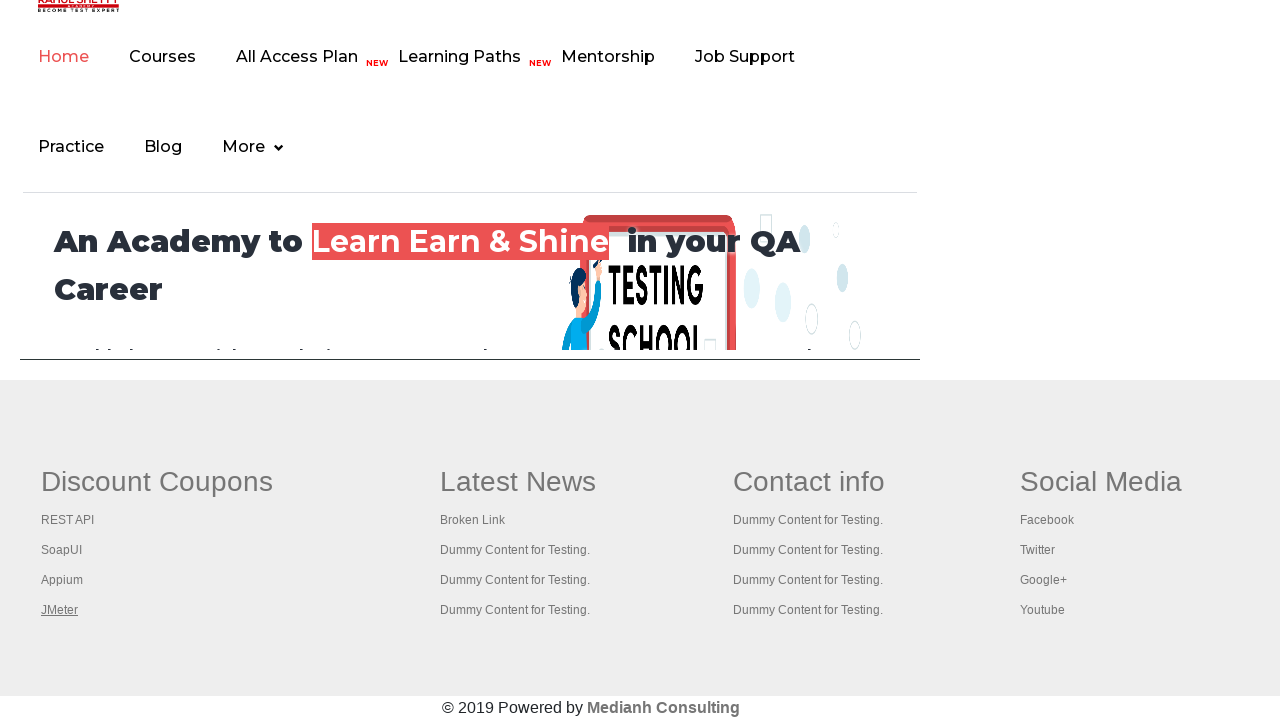

Tab page reached domcontentloaded state
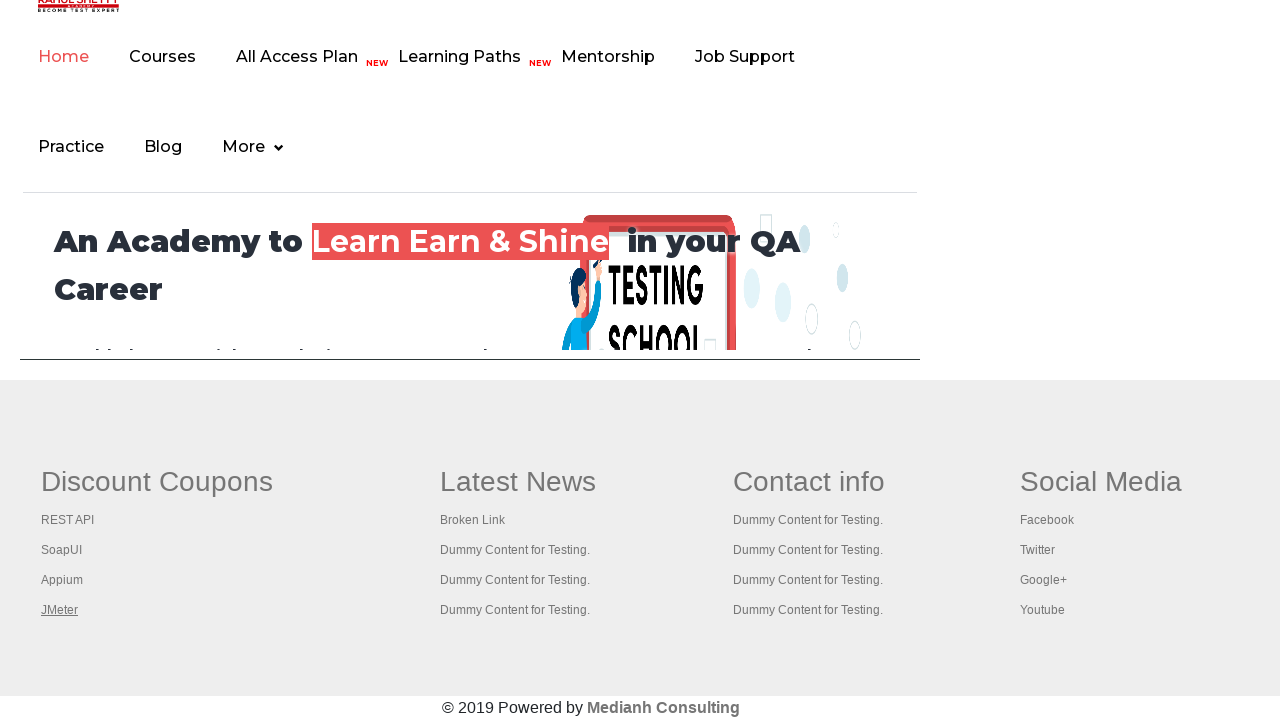

Verified tab page loaded with title: 'Practice Page'
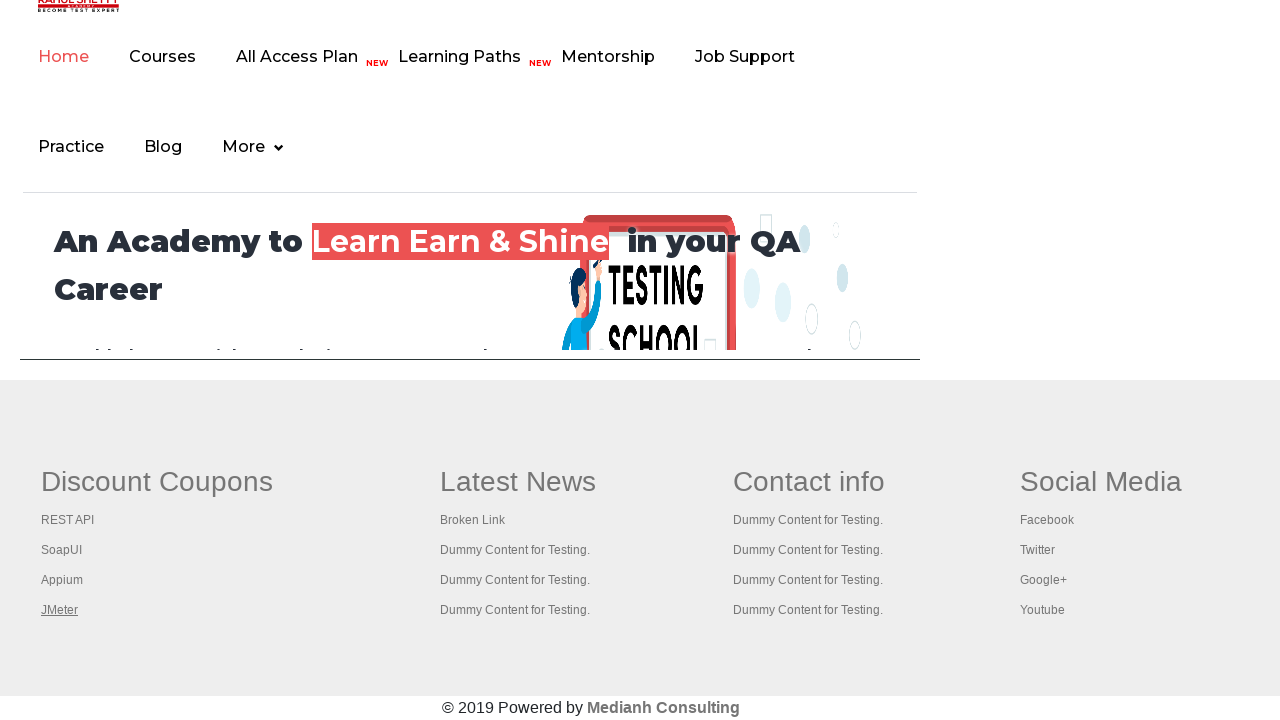

Tab page reached domcontentloaded state
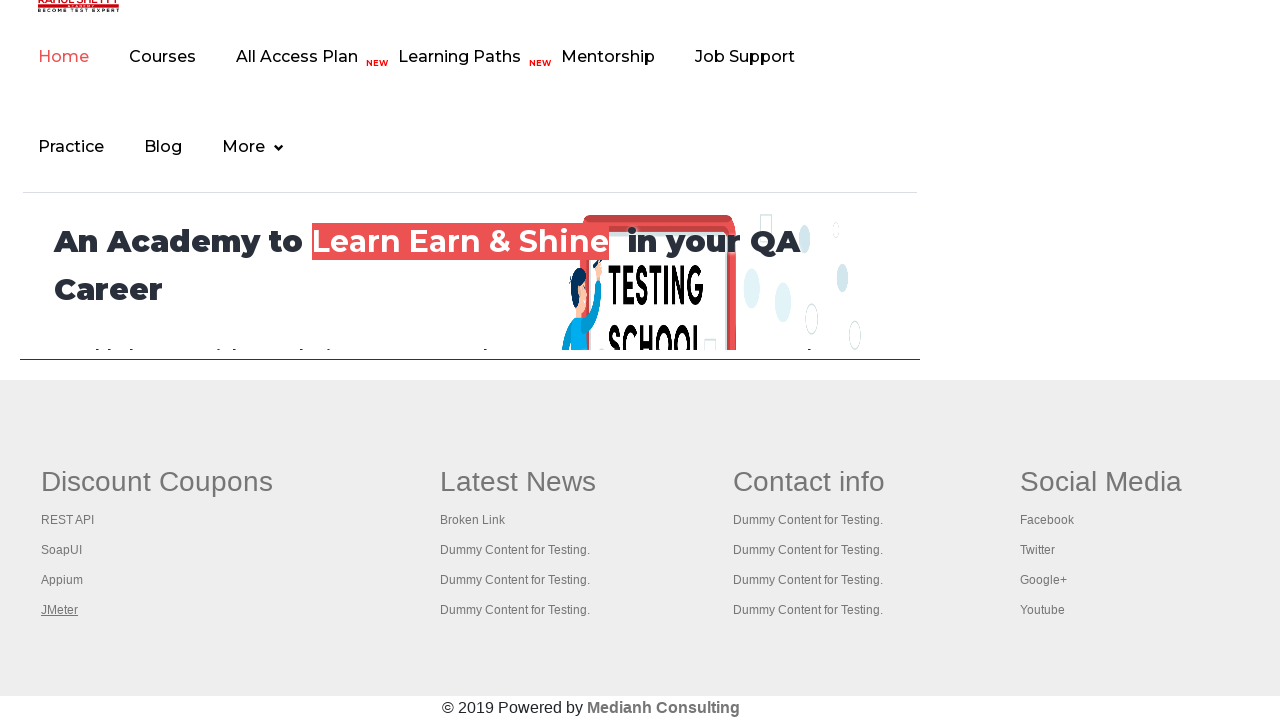

Verified tab page loaded with title: 'REST API Tutorial'
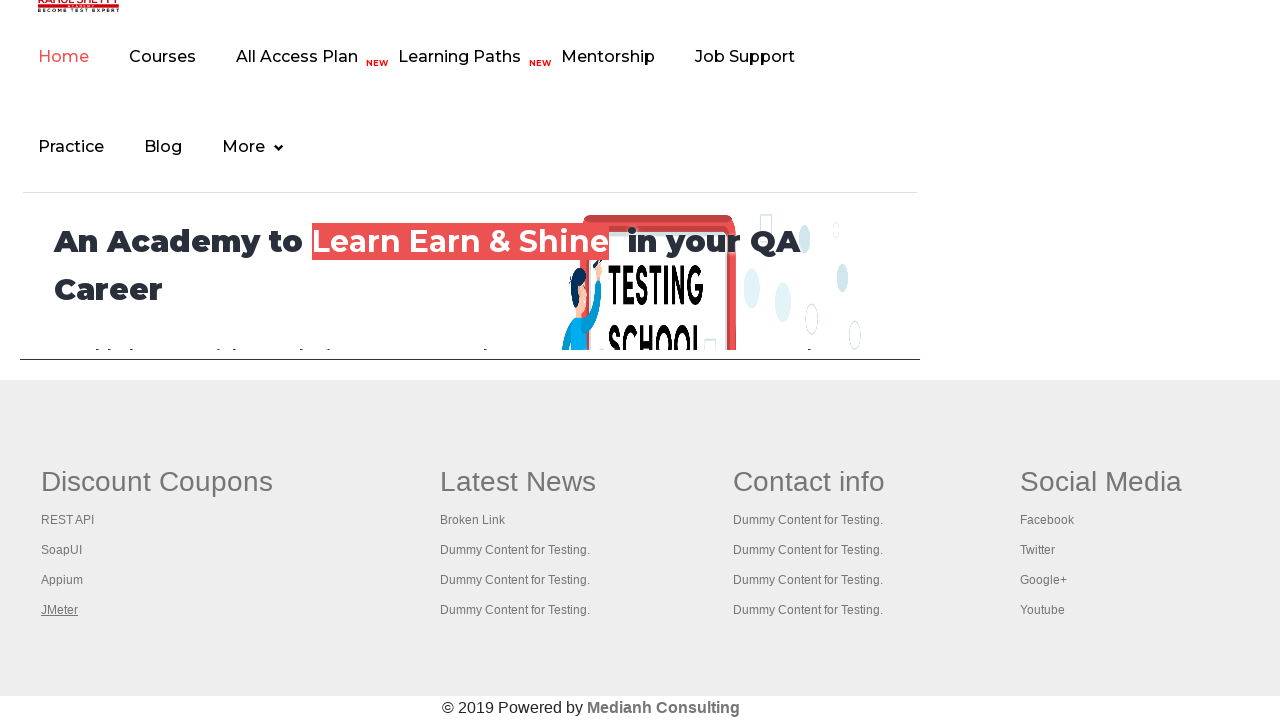

Tab page reached domcontentloaded state
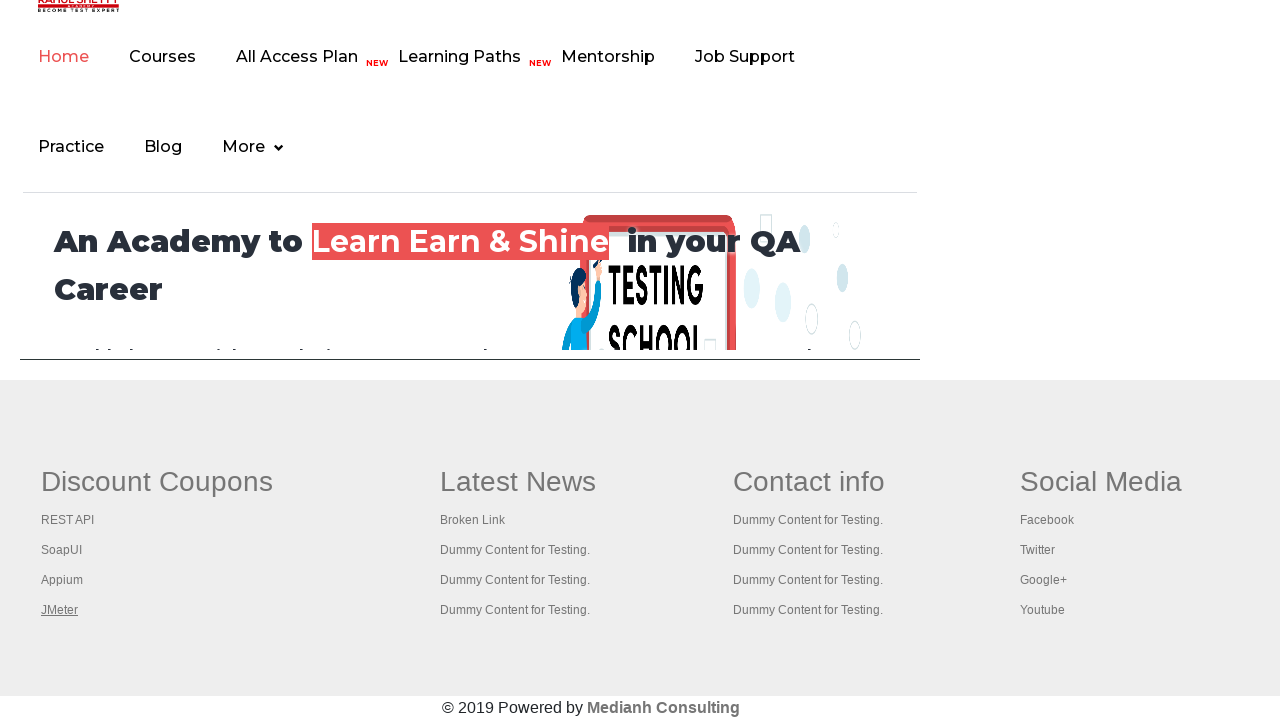

Verified tab page loaded with title: 'The World’s Most Popular API Testing Tool | SoapUI'
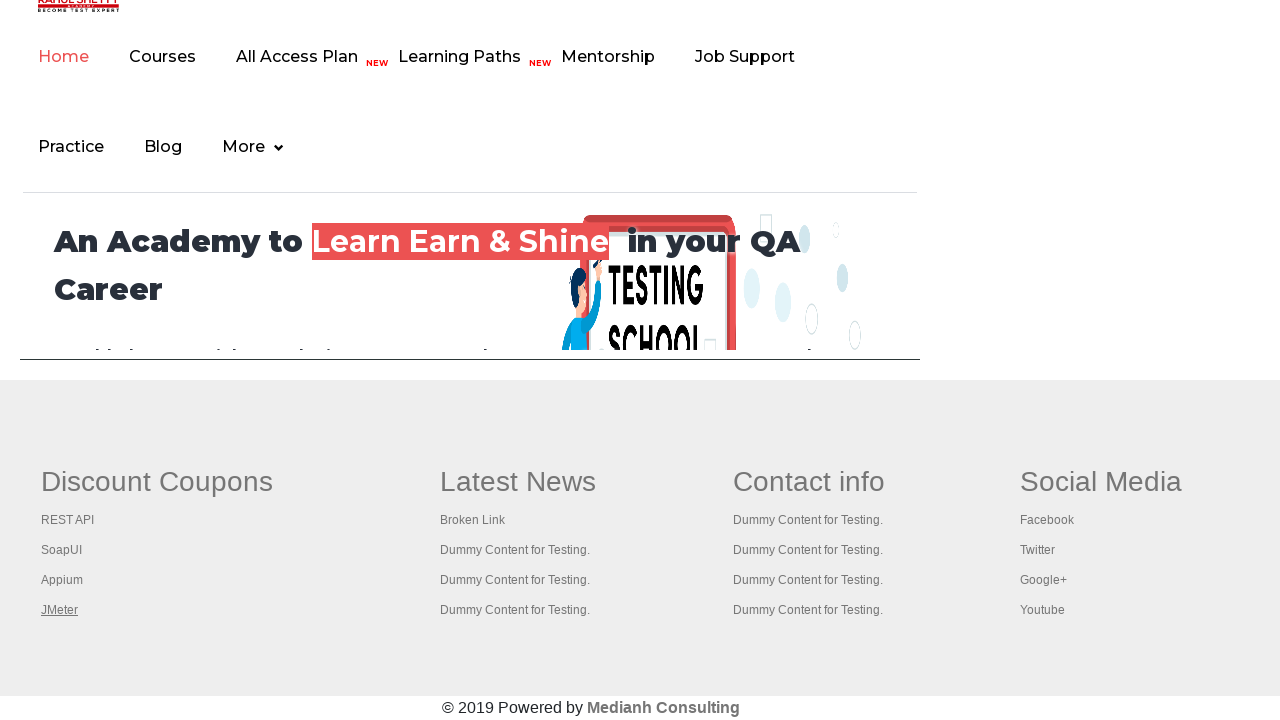

Tab page reached domcontentloaded state
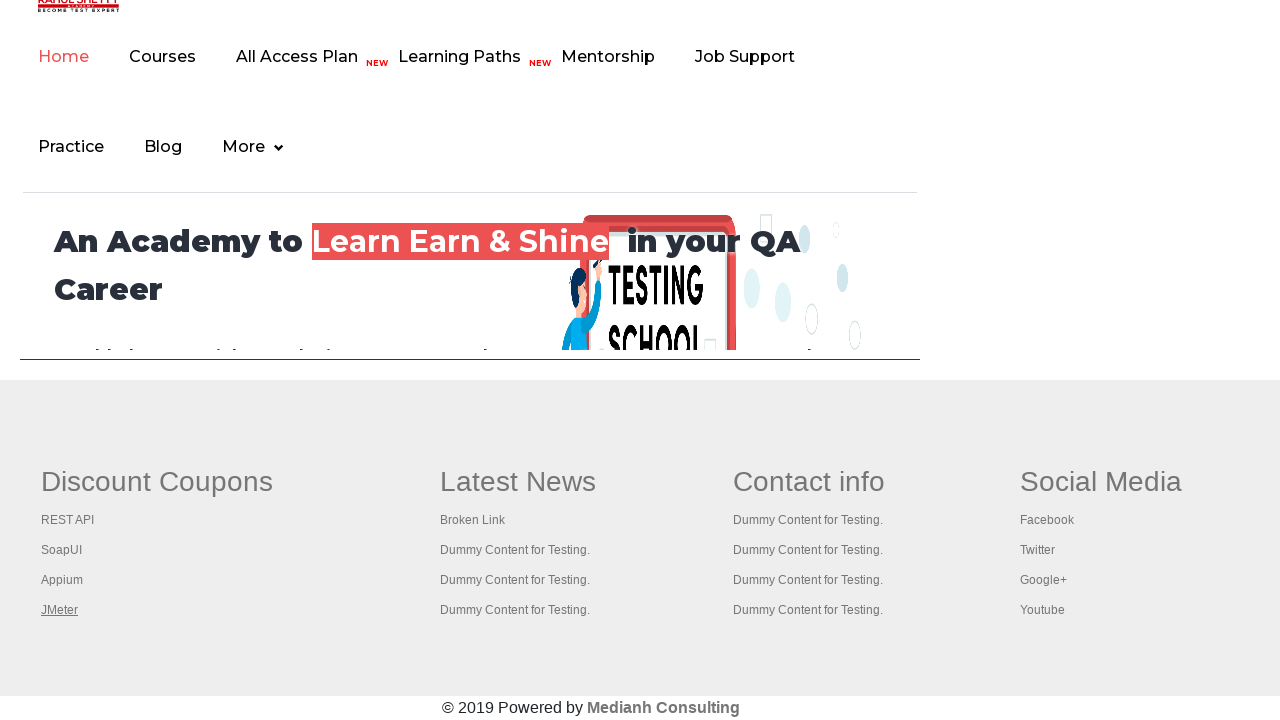

Verified tab page loaded with title: 'Appium tutorial for Mobile Apps testing | RahulShetty Academy | Rahul'
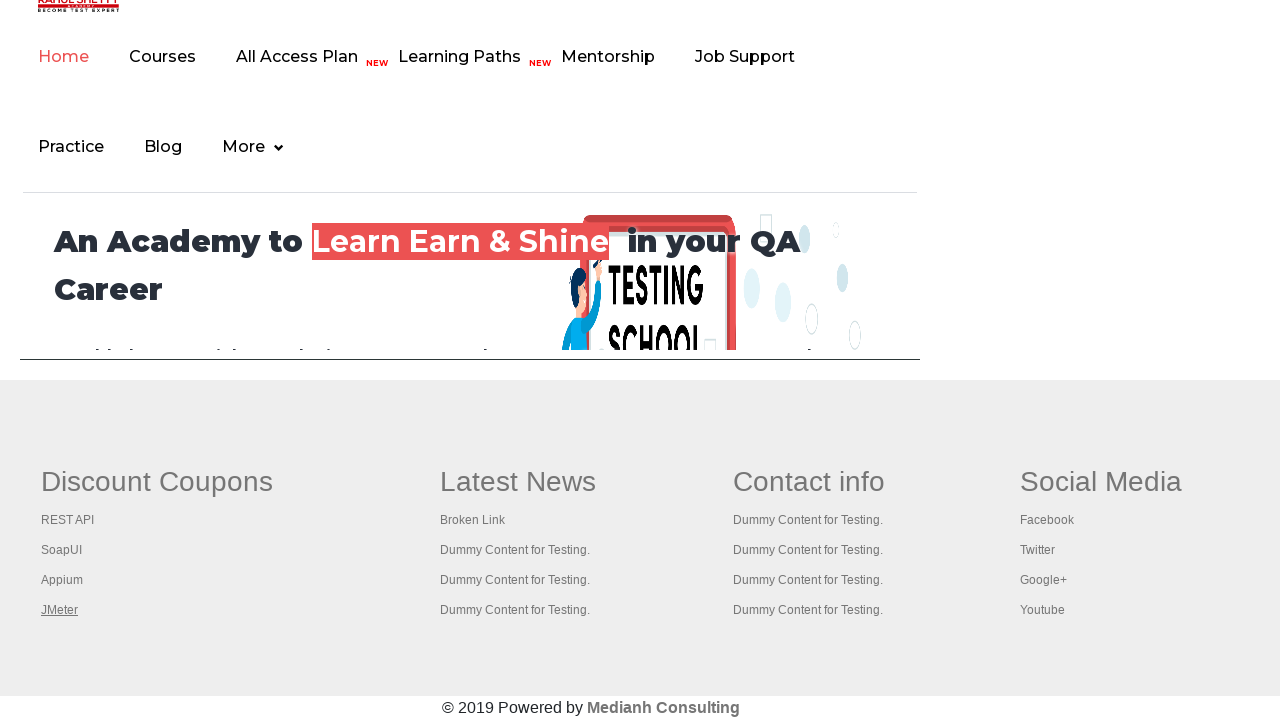

Tab page reached domcontentloaded state
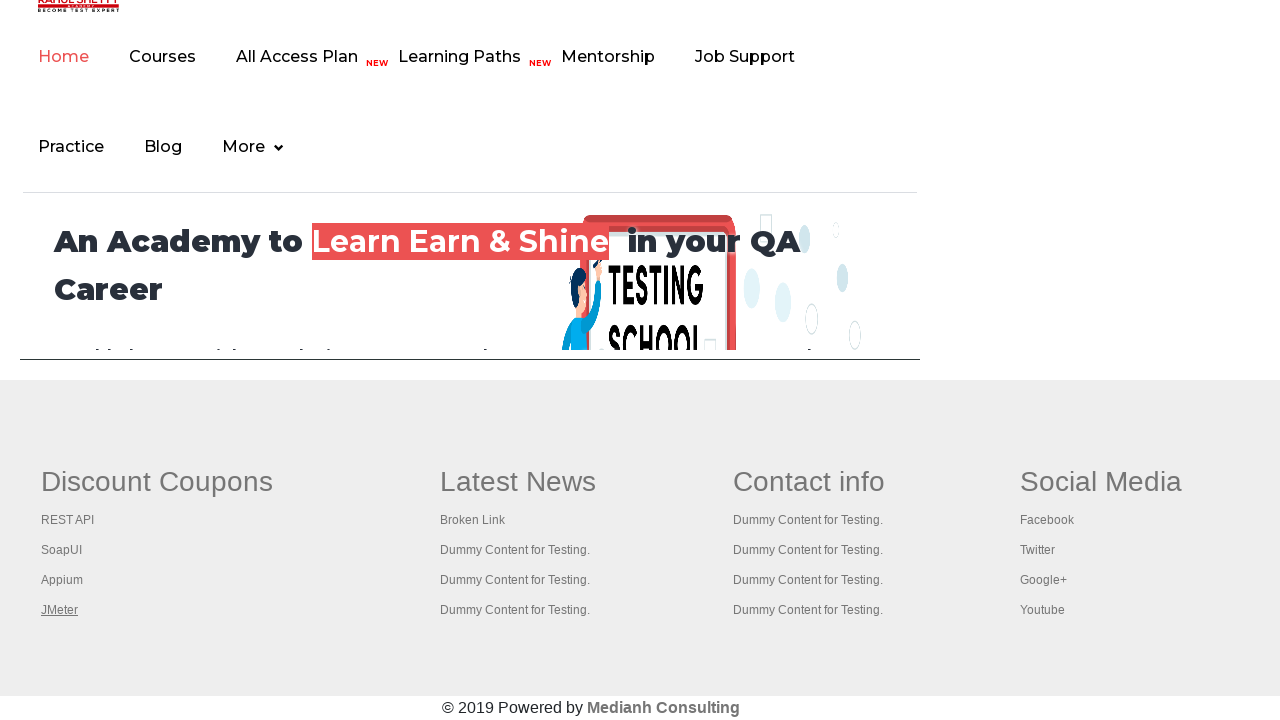

Verified tab page loaded with title: 'Apache JMeter - Apache JMeter™'
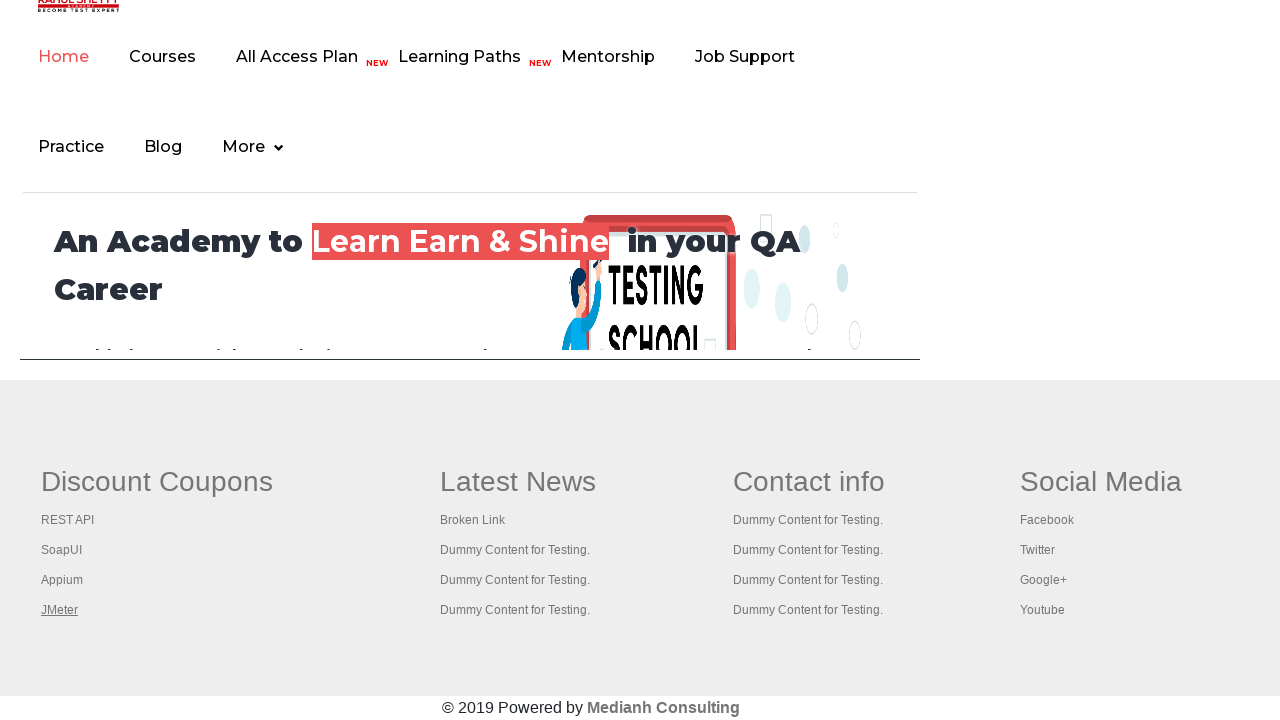

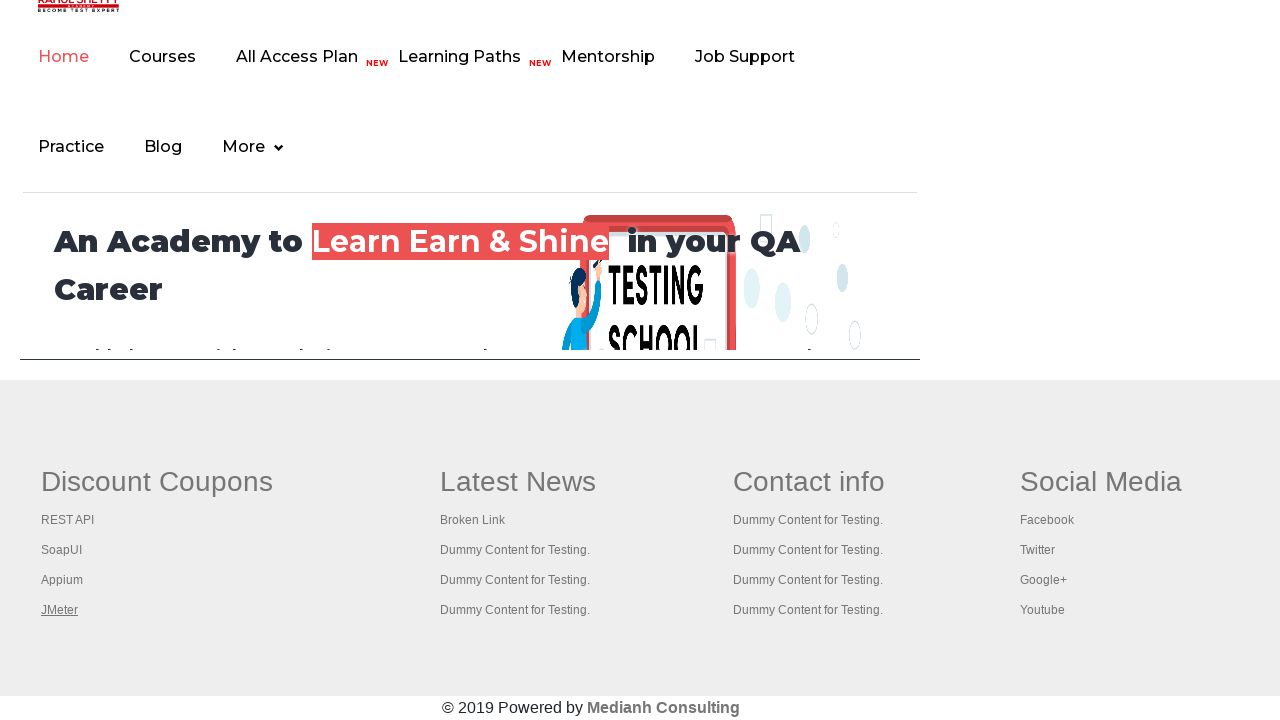